Navigates to GitHub homepage, then visits a user profile page (sadikturan), verifies the page title contains the username, and navigates back to the homepage.

Starting URL: https://github.com

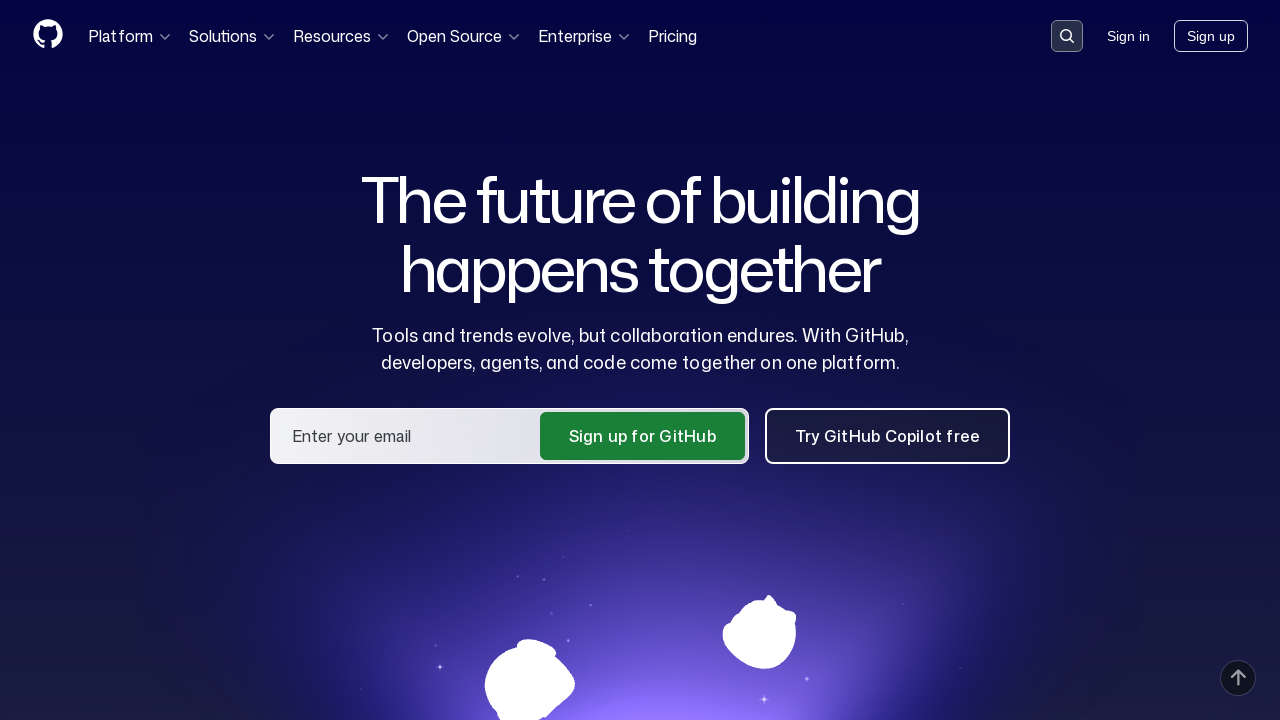

GitHub homepage loaded
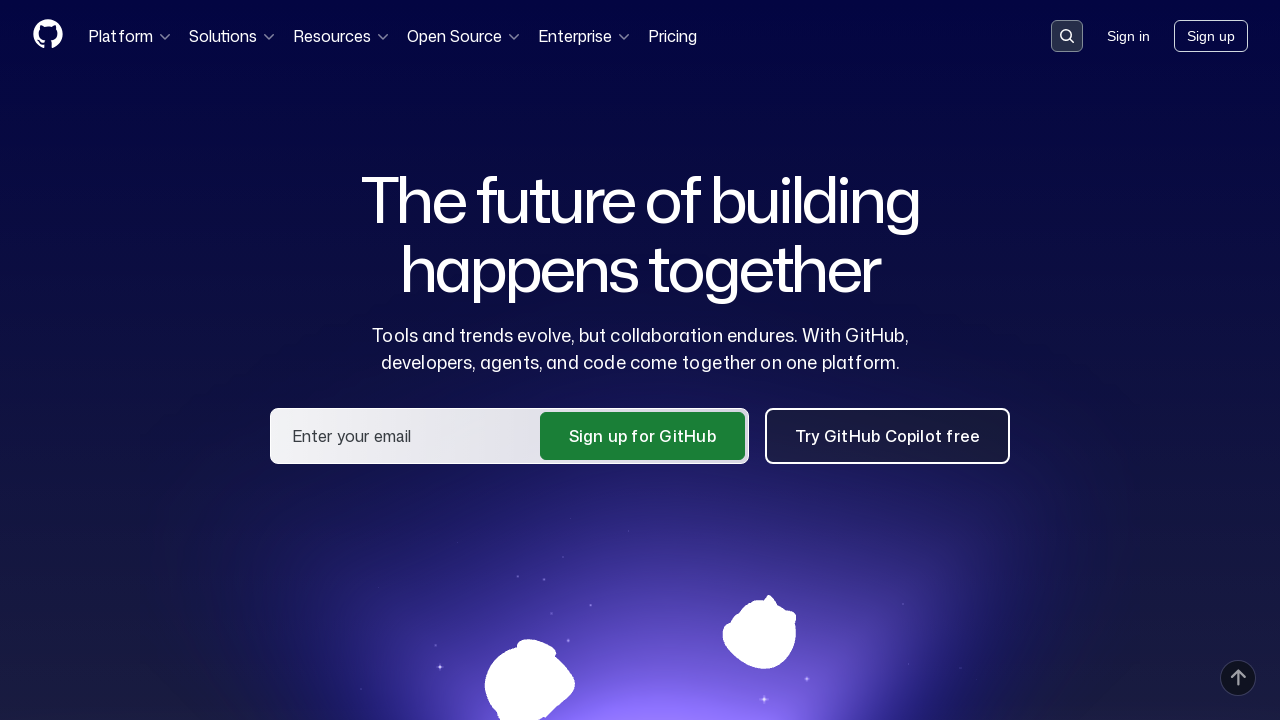

Navigated to sadikturan's GitHub profile page
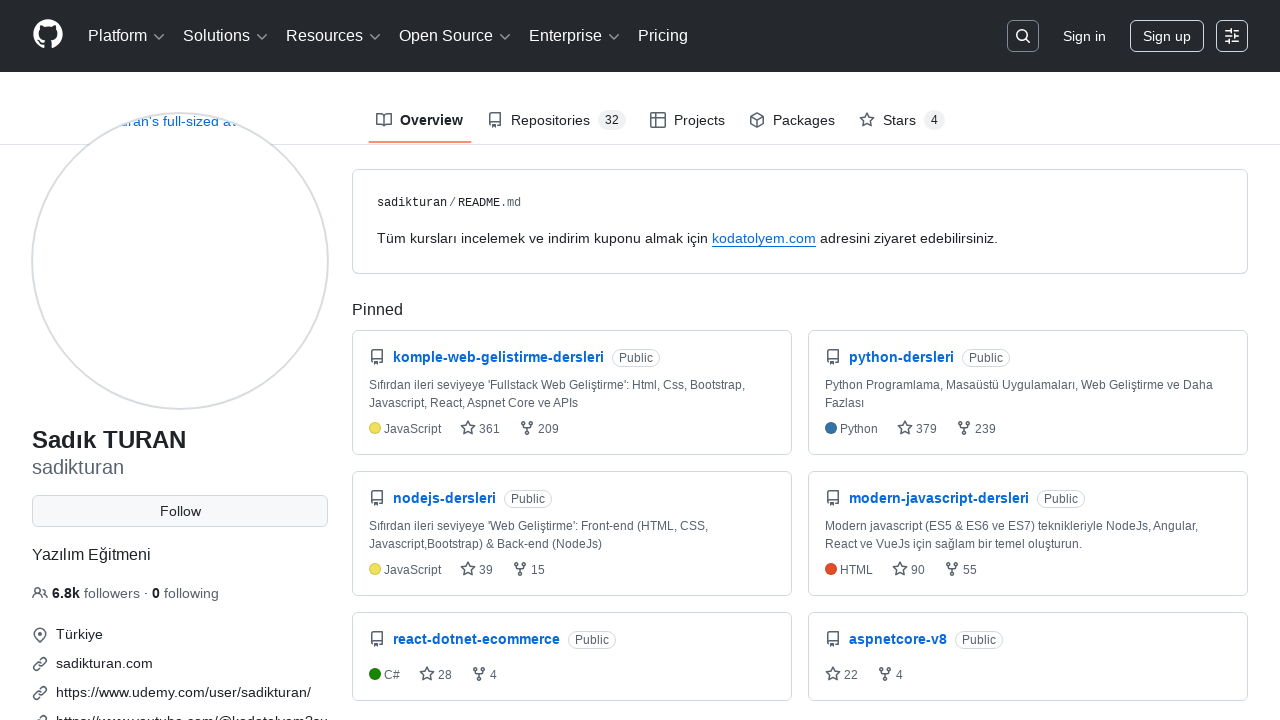

Profile page fully loaded
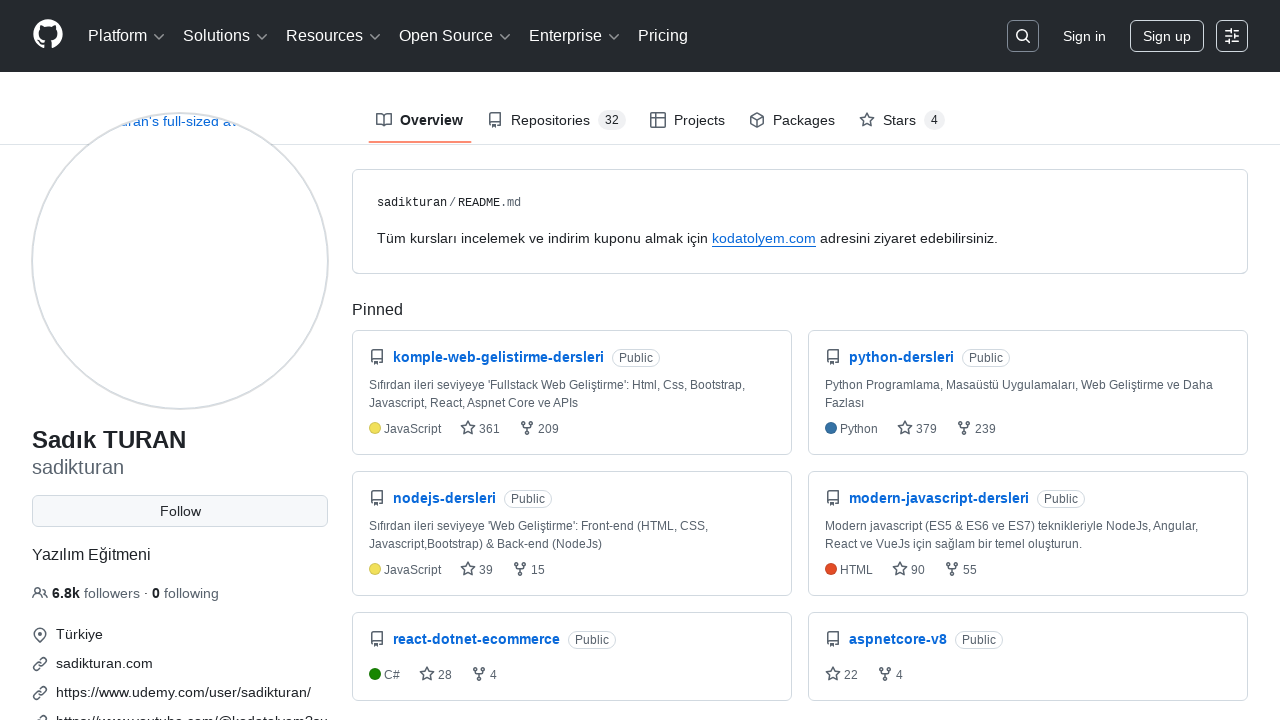

Verified page title contains 'sadikturan': sadikturan (Sadık TURAN) · GitHub
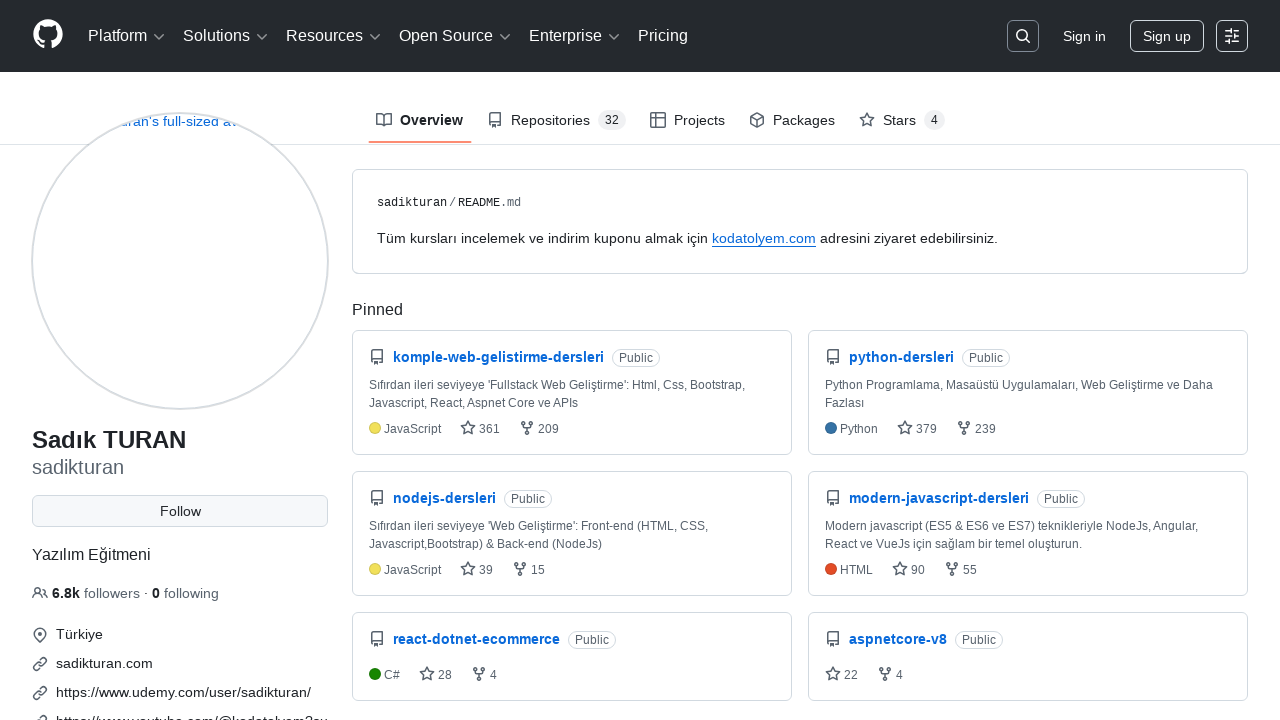

Navigated back to GitHub homepage
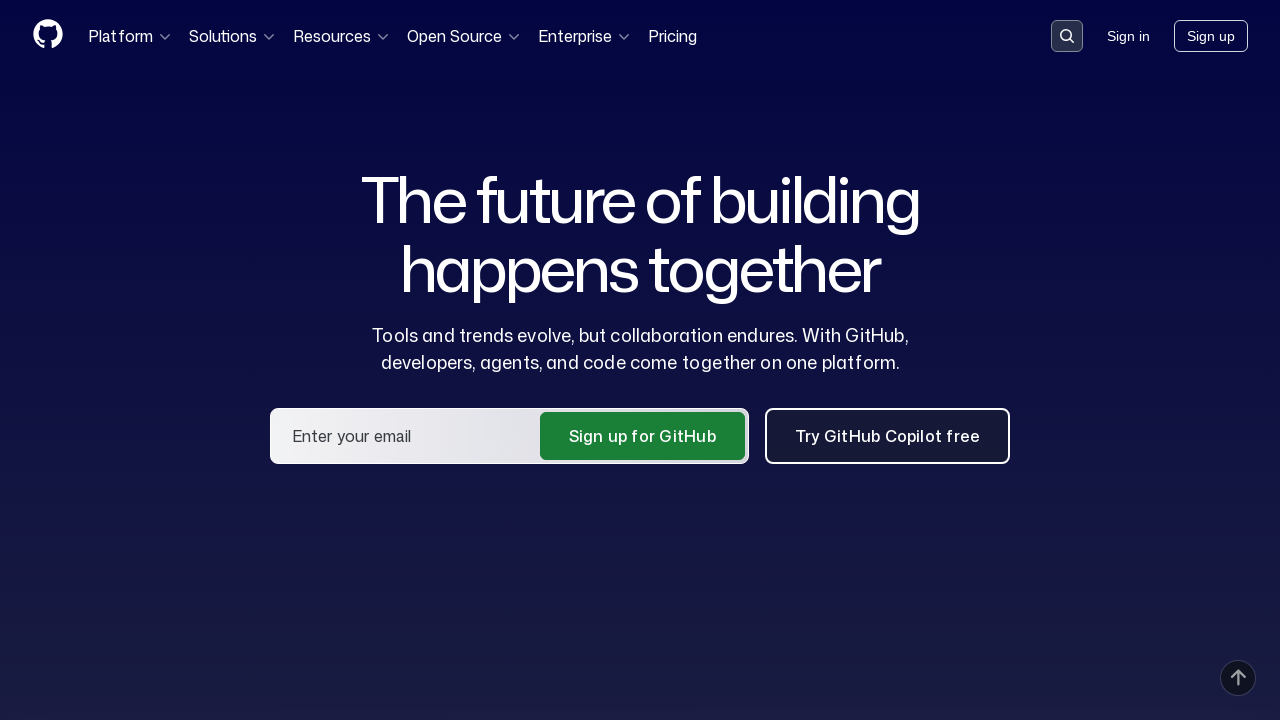

Homepage loaded after navigation back
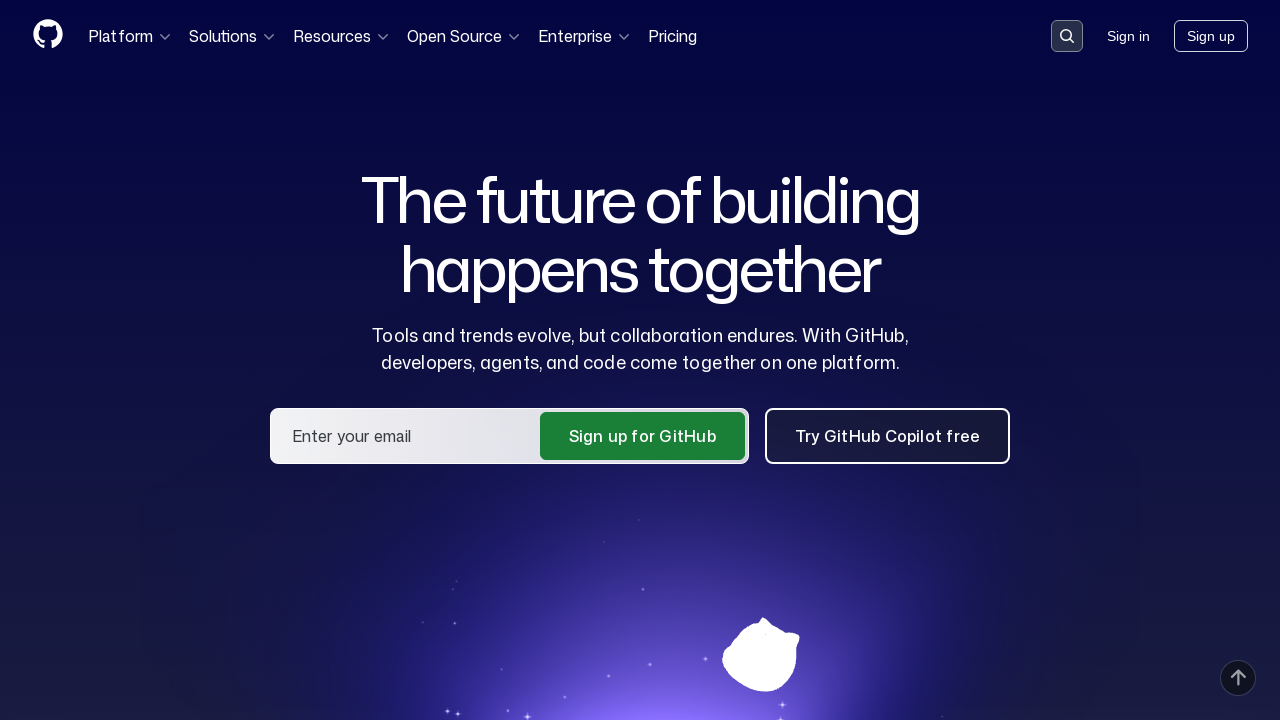

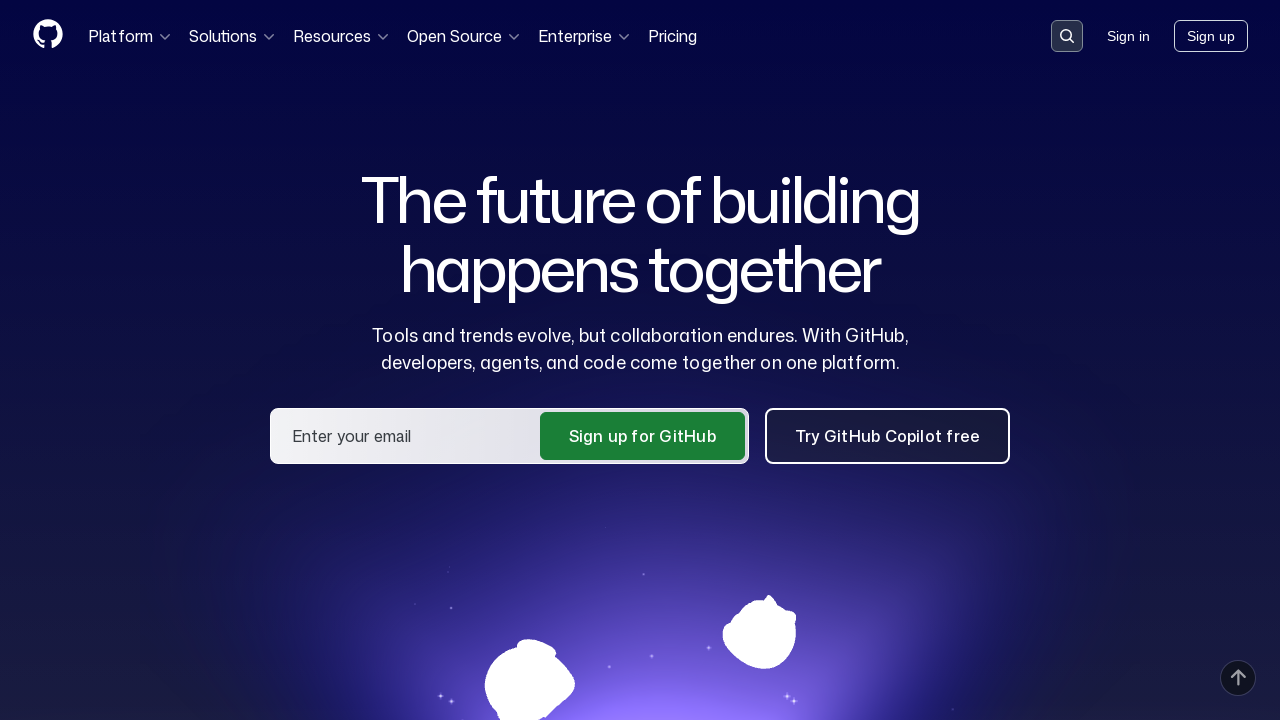